Tests contact form functionality by selecting options from dropdowns and filling text fields for invoice/billing inquiries

Starting URL: https://www.telerik.com/contact

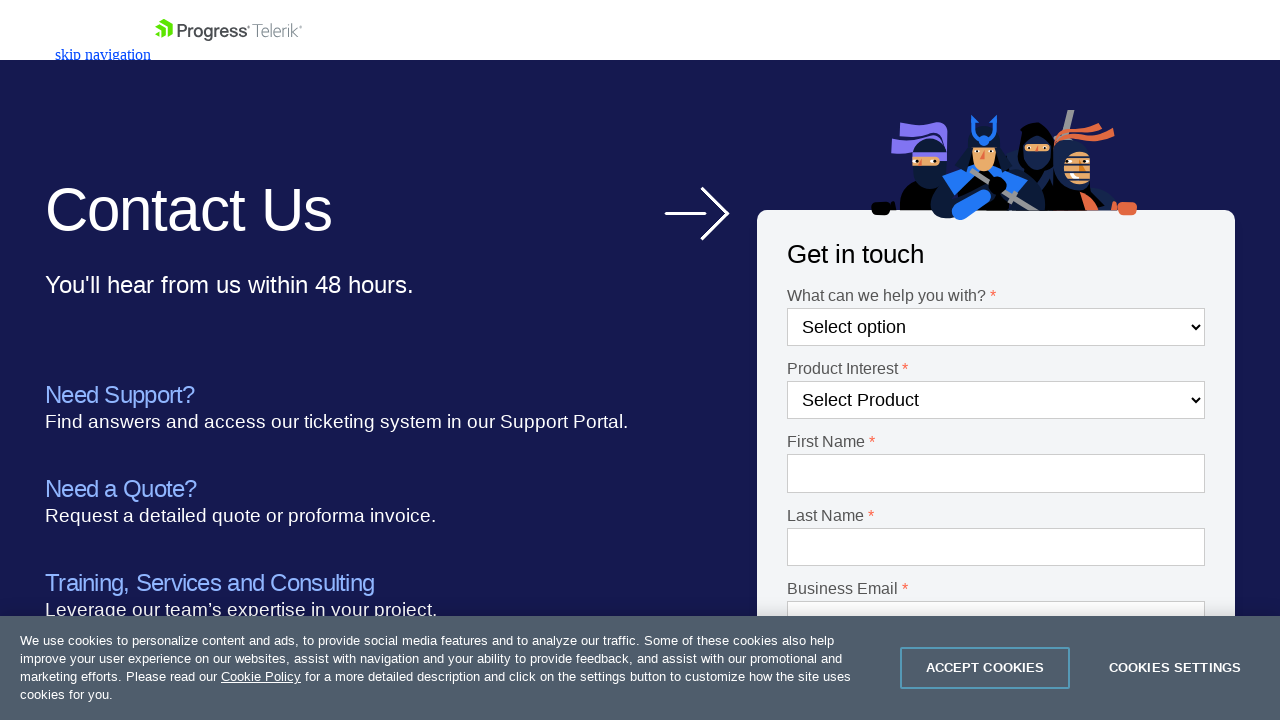

Selected 'Invoicing/Billing' from the first dropdown on #Dropdown-1
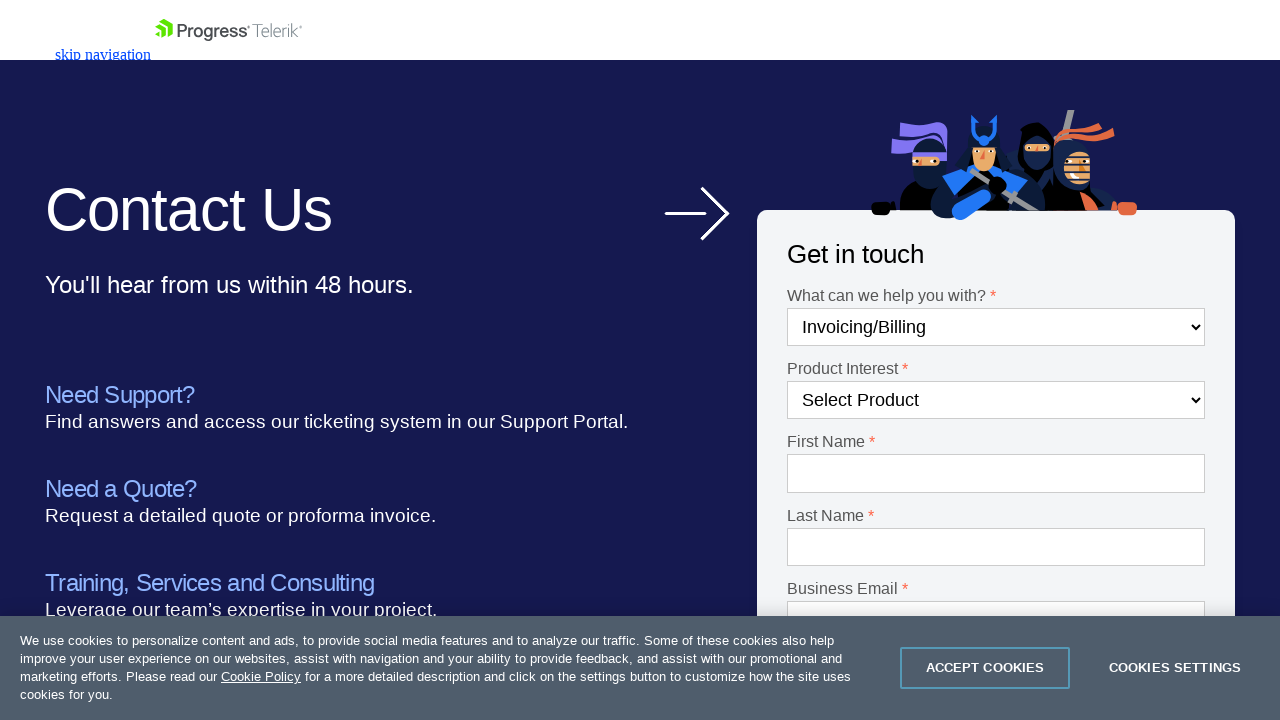

Selected 'Testing Framework' from the product dropdown on #Dropdown-2
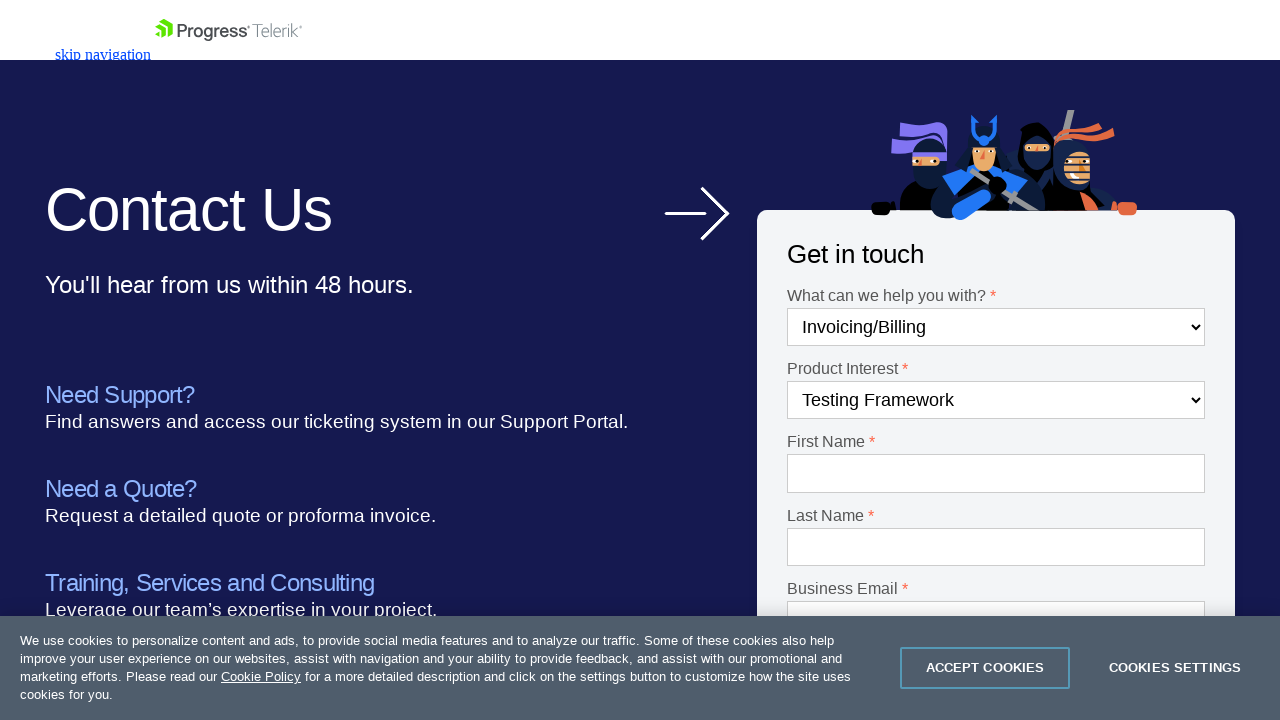

Entered first name 'BharathiBalaji' on #Textbox-1
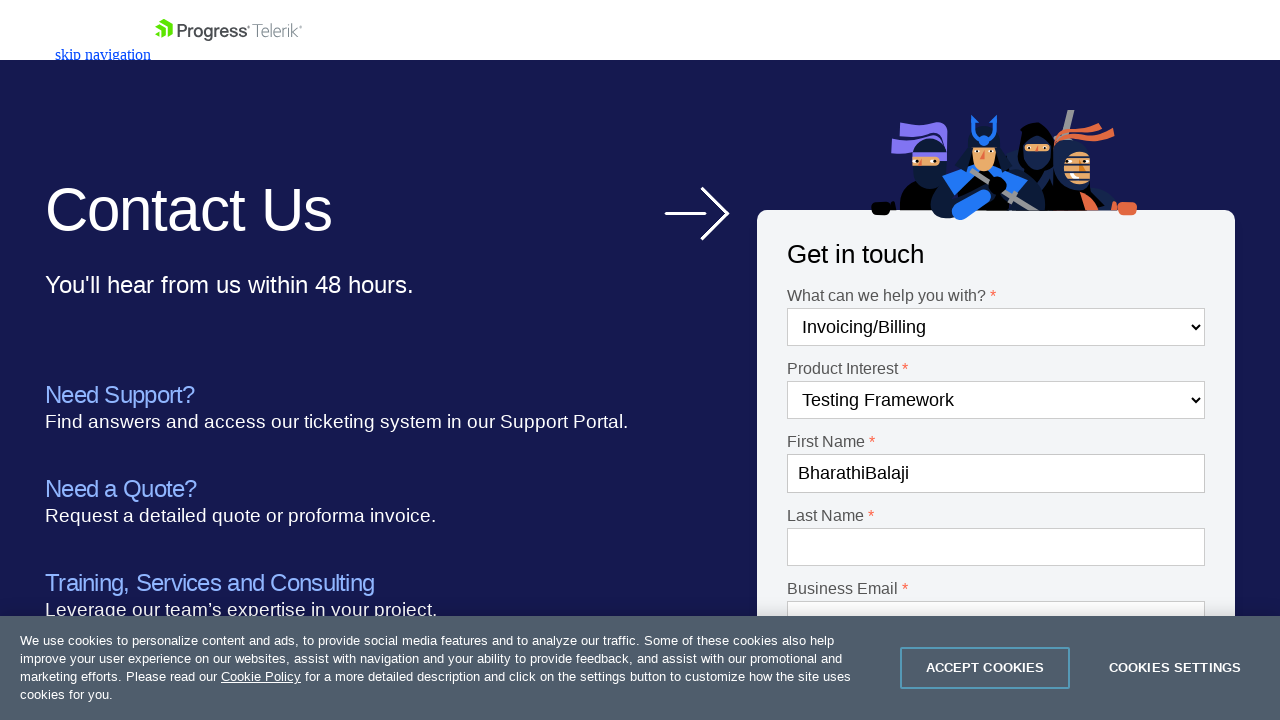

Entered last name 'Rangaraj' on #Textbox-2
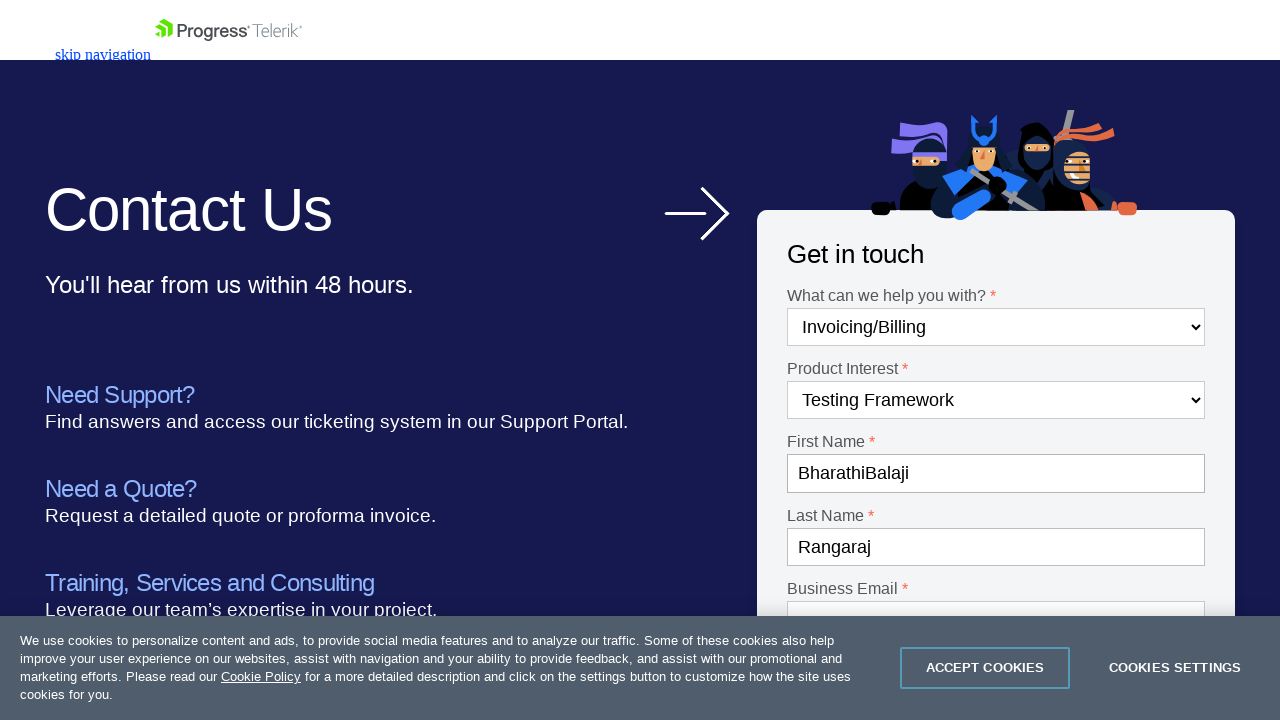

Scrolled down to view country dropdown
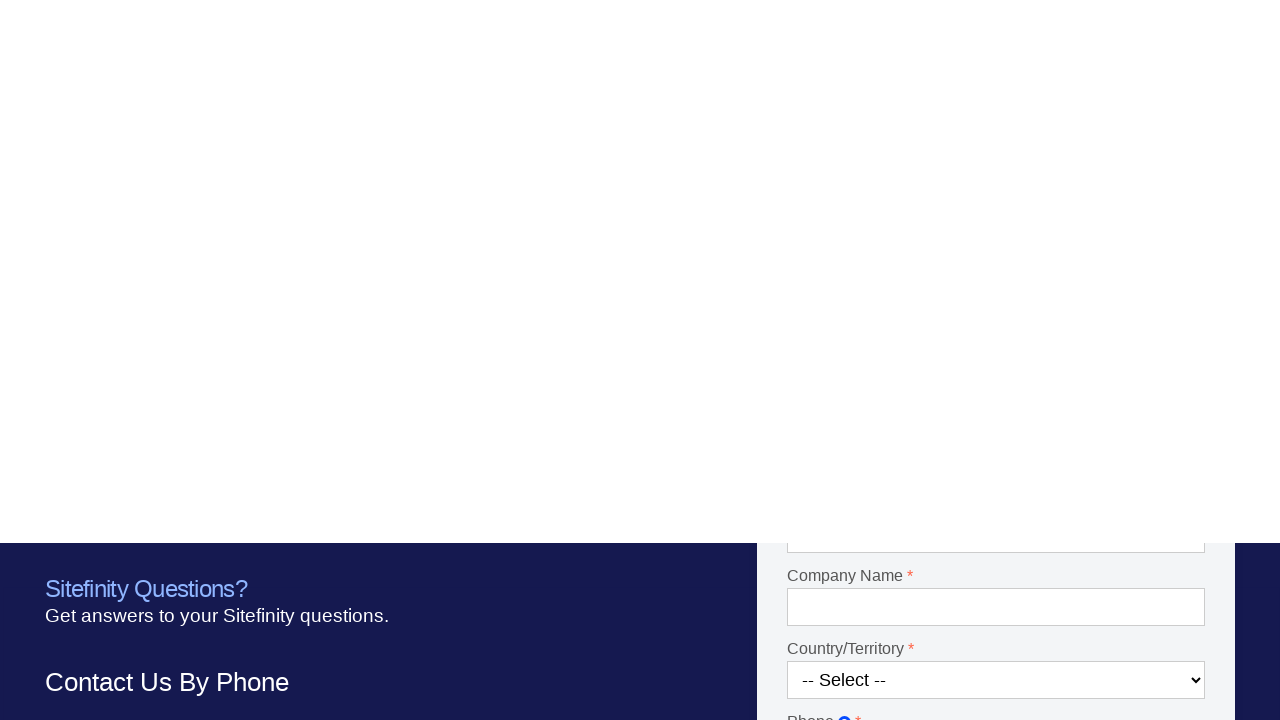

Selected United States from country dropdown on #Country-1
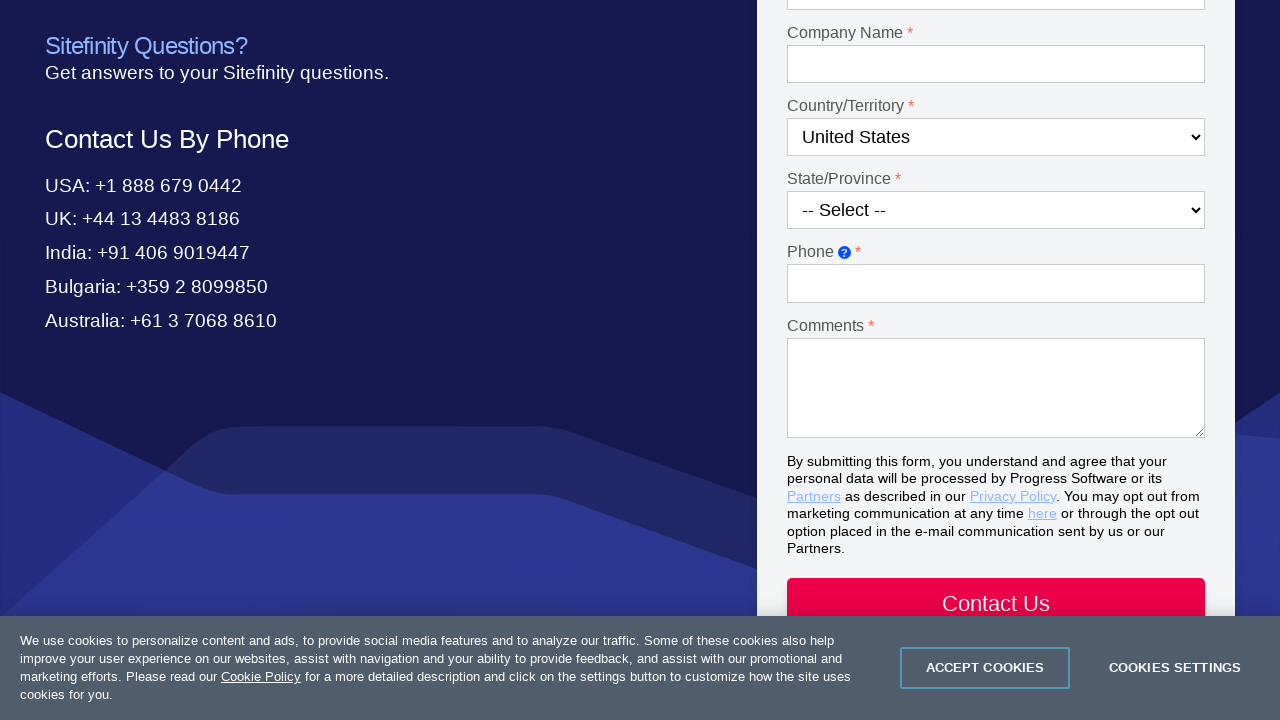

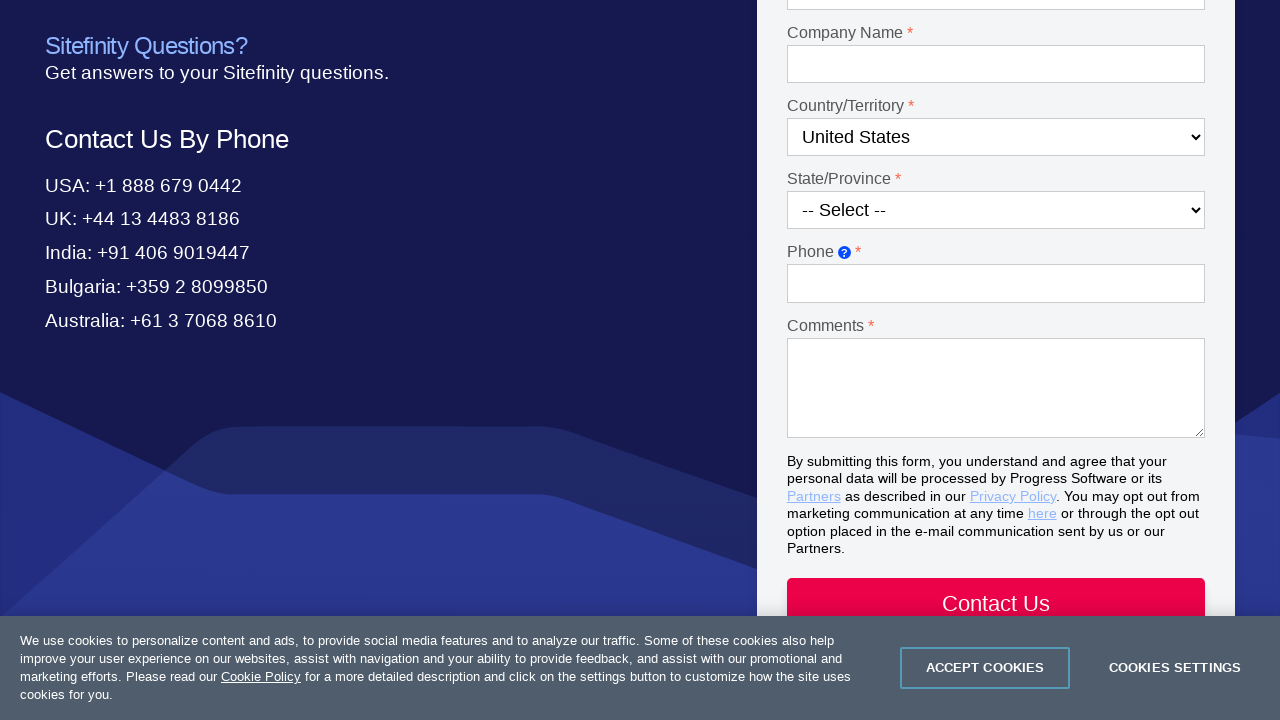